Fills out a comprehensive practice form including personal details, date of birth, subjects, hobbies, and address information

Starting URL: https://demoqa.com/automation-practice-form

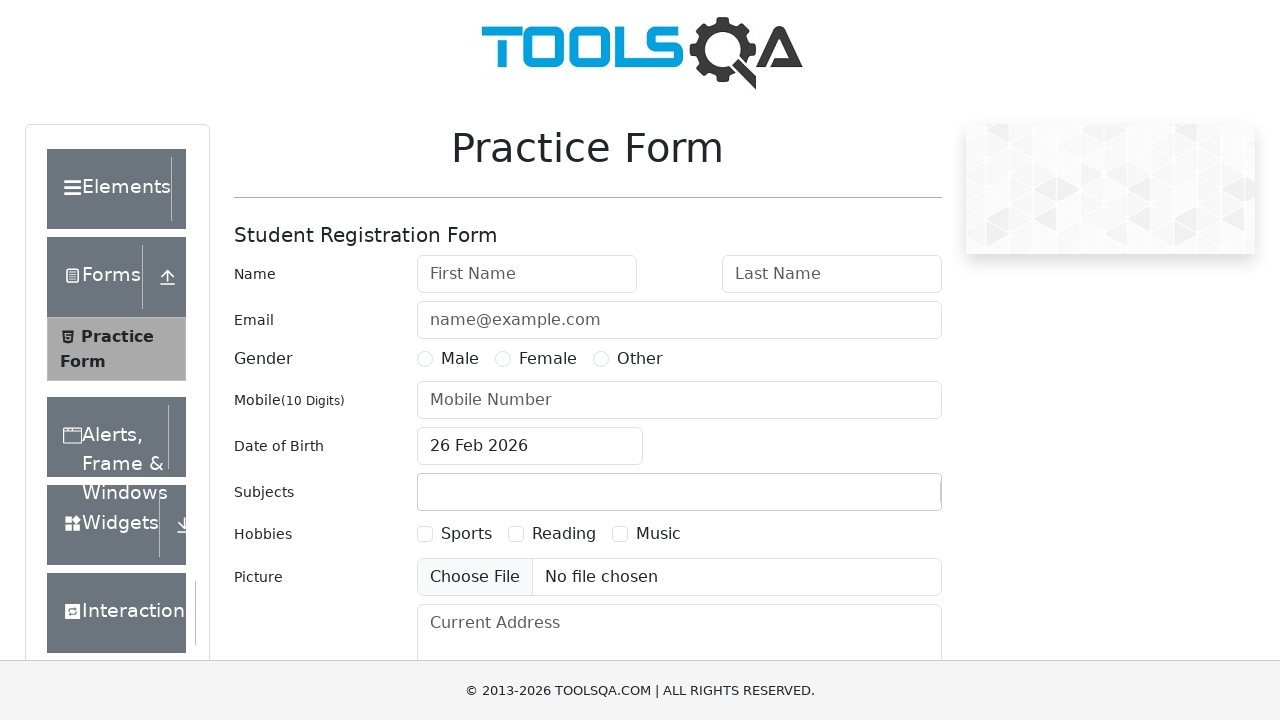

Filled first name field with 'Ganapathi' on #firstName
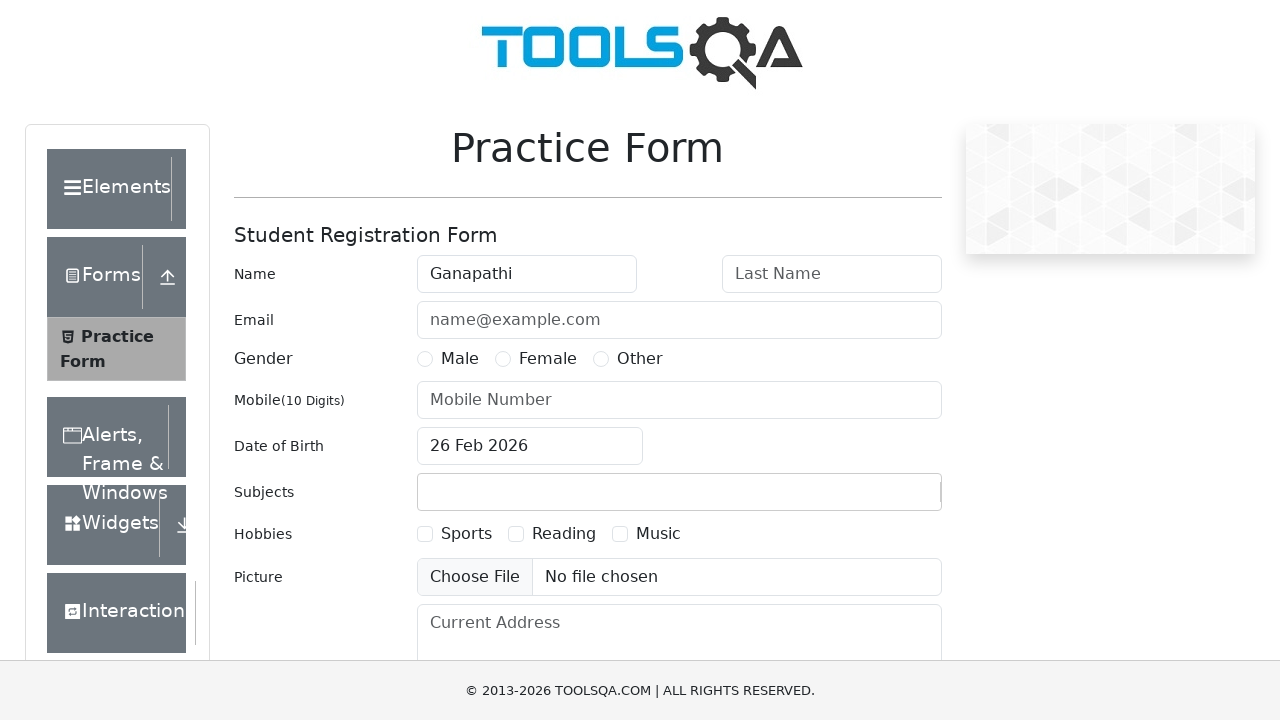

Filled last name field with 'Kavuru' on #lastName
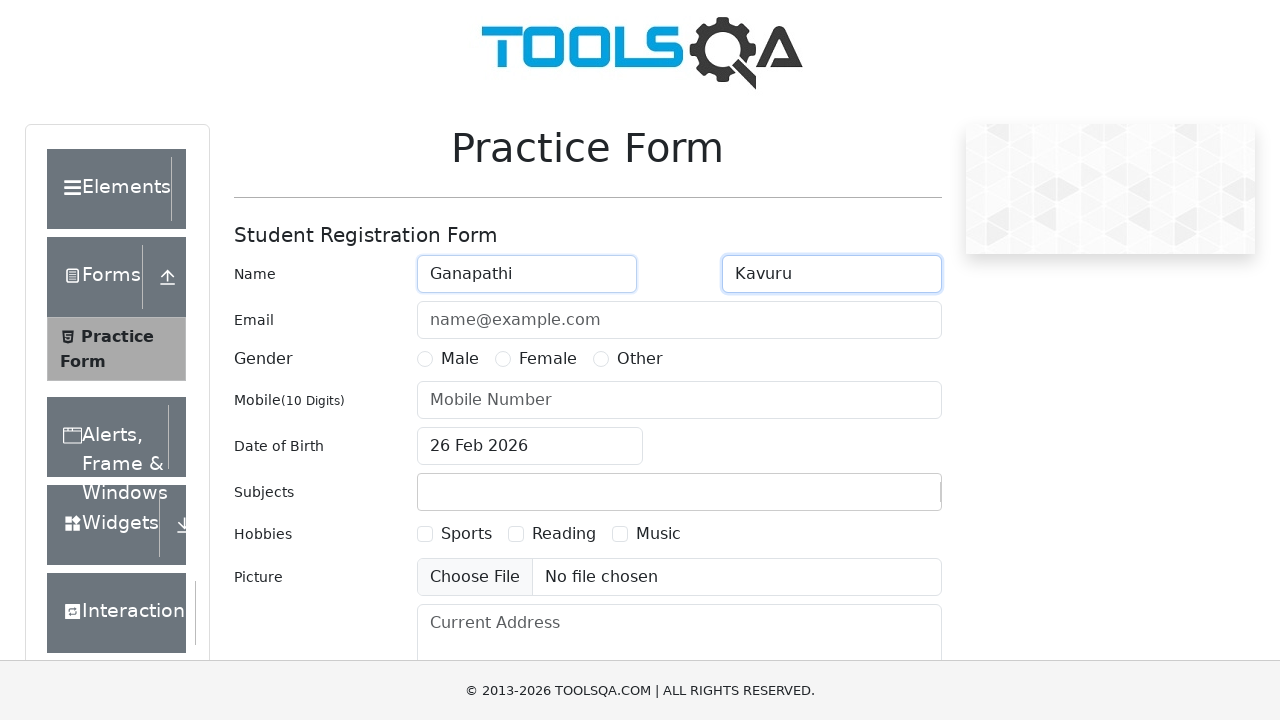

Filled email field with 'testuser2024@example.com' on #userEmail
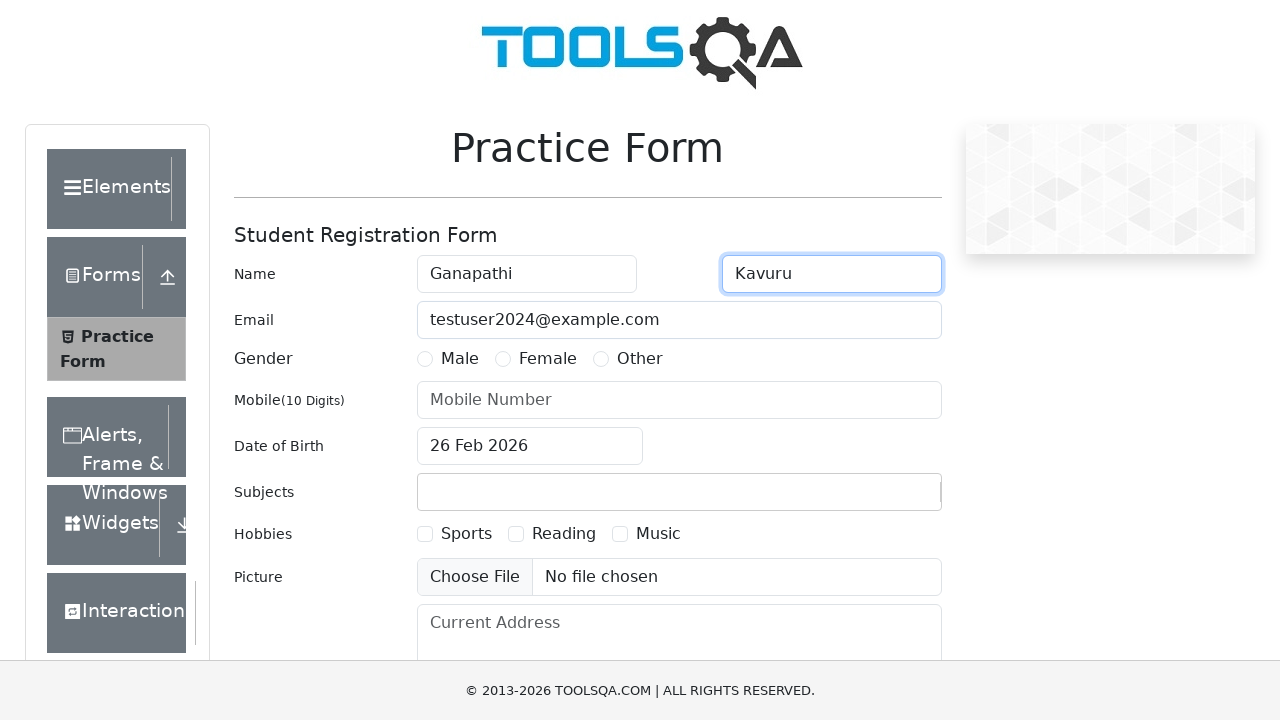

Selected Male gender option at (460, 359) on xpath=//label[text()='Male']
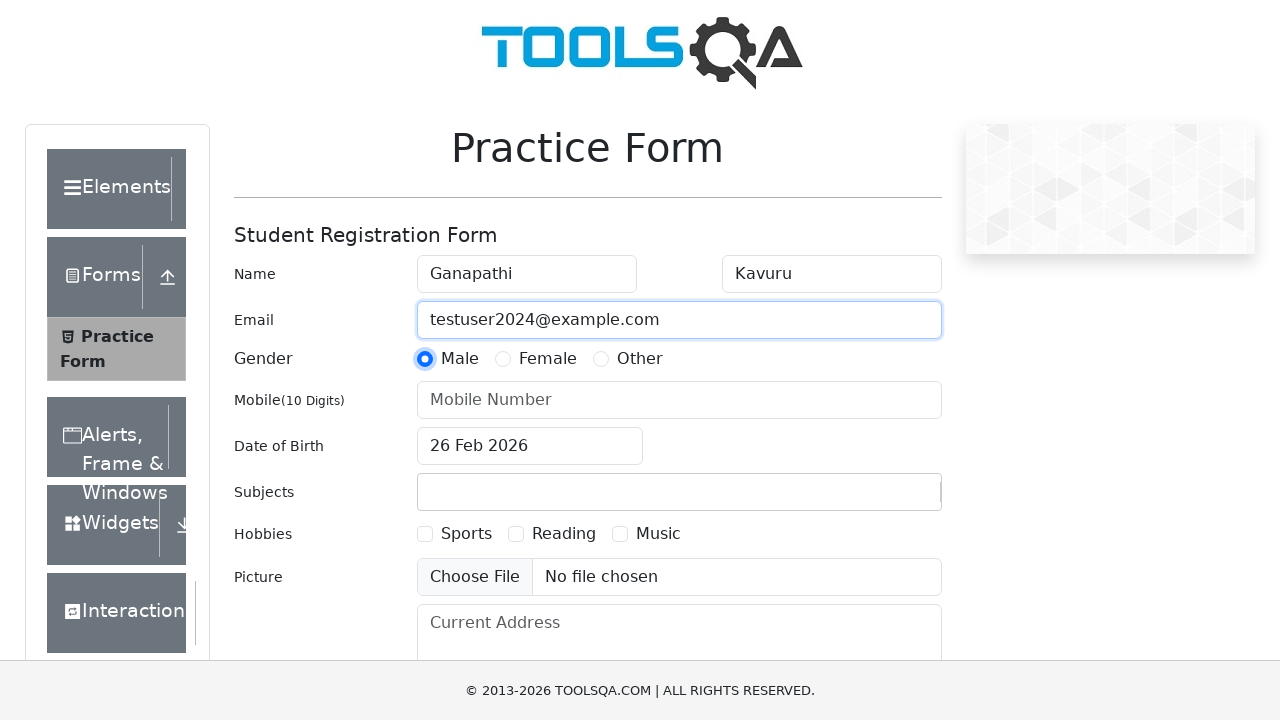

Filled mobile number field with '9876543210' on #userNumber
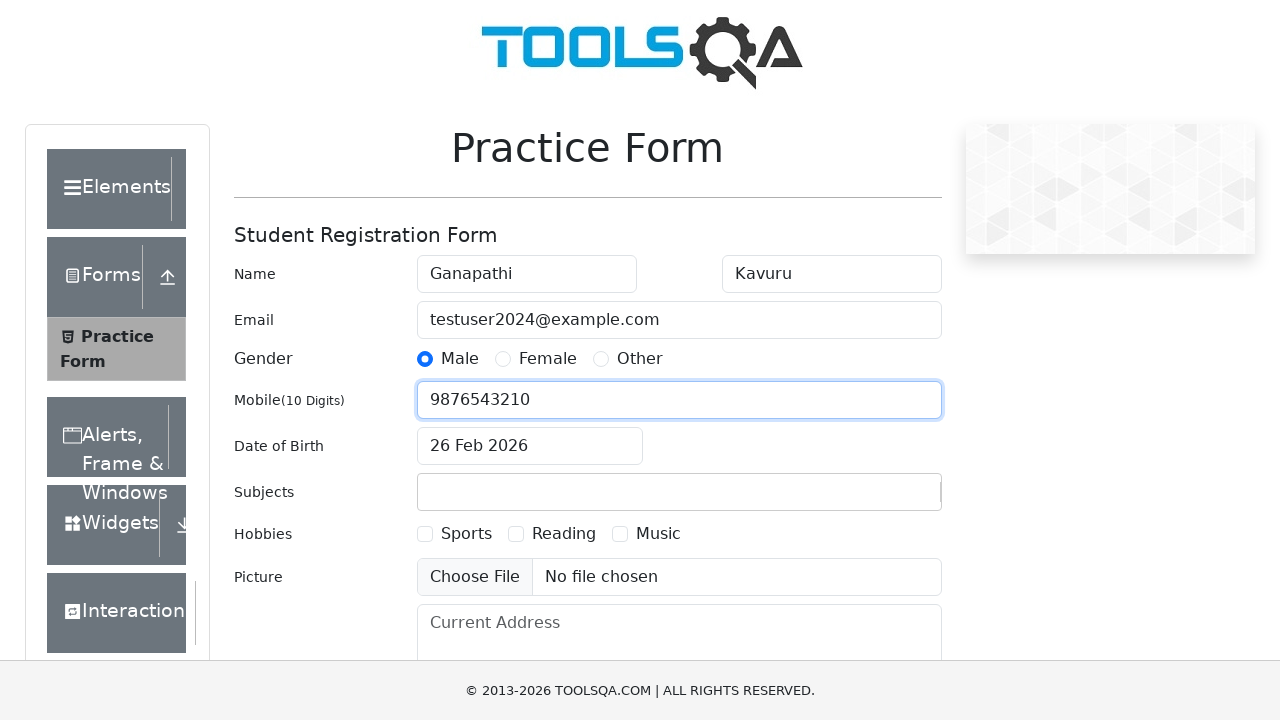

Opened date picker for date of birth at (530, 446) on #dateOfBirthInput
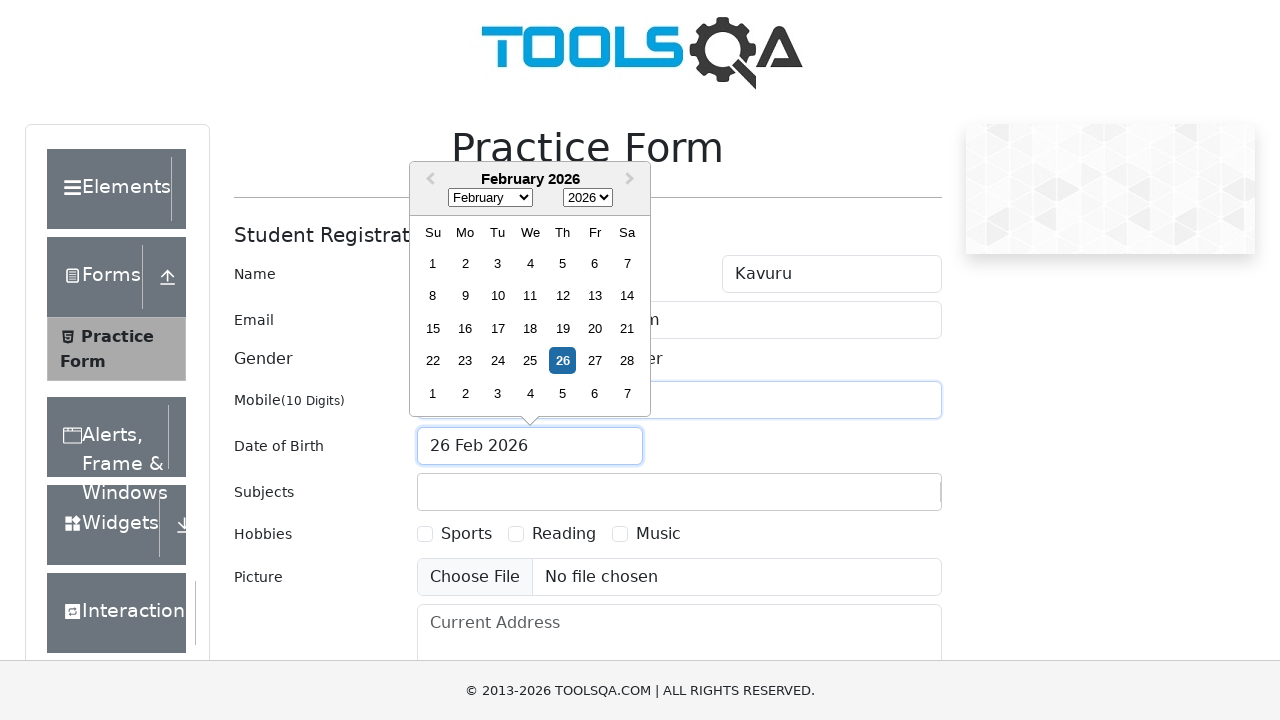

Selected March as the birth month on select.react-datepicker__month-select
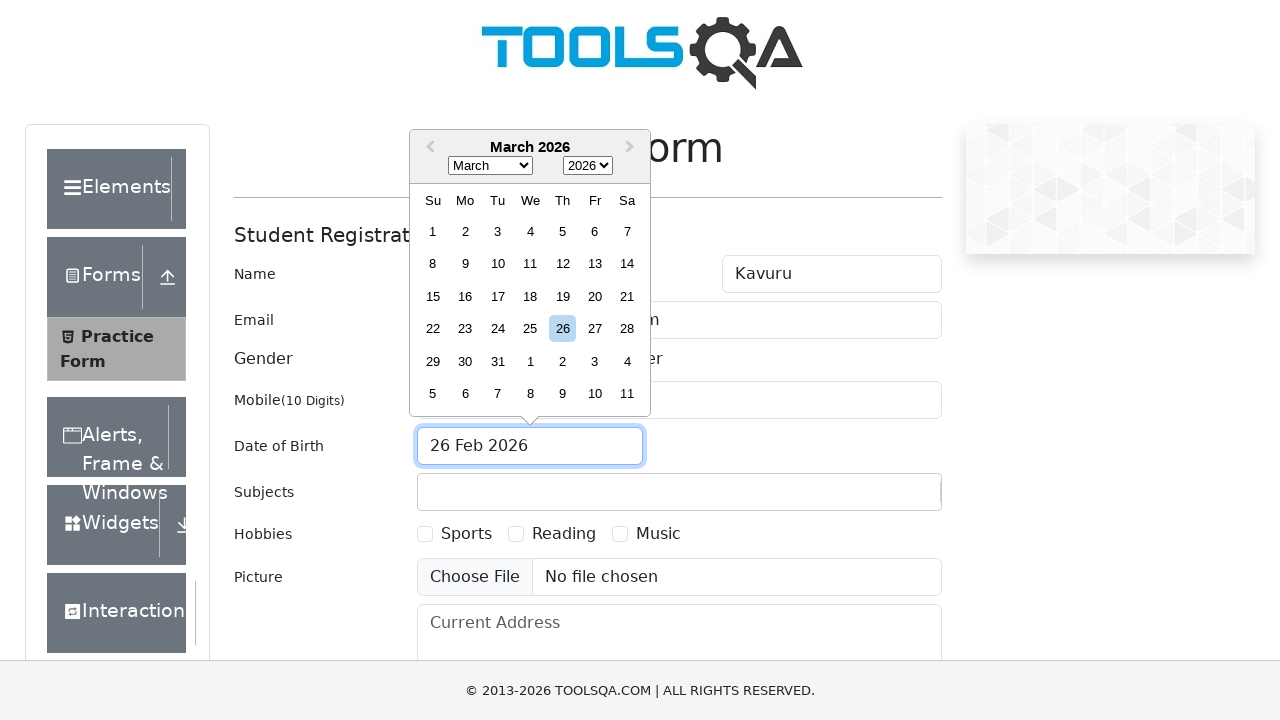

Selected 1997 as the birth year on select.react-datepicker__year-select
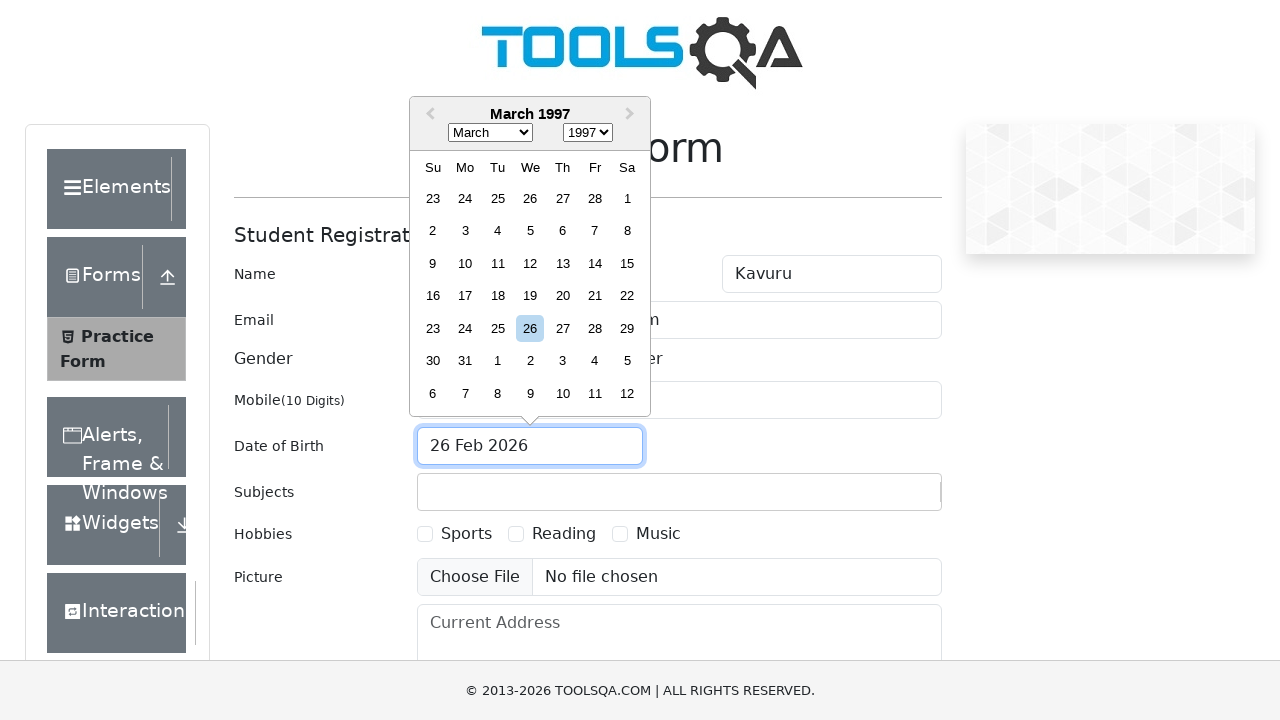

Selected day 13 from date picker at (562, 263) on xpath=//div[@class='react-datepicker__day react-datepicker__day--013']
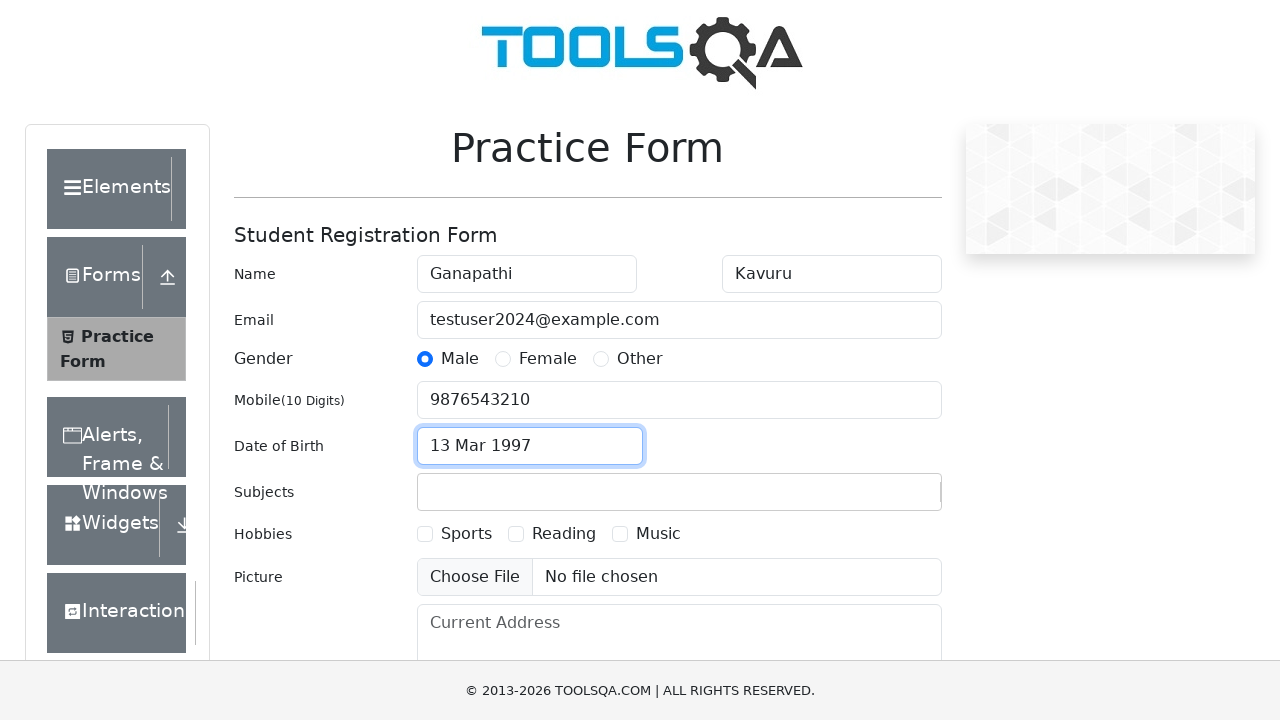

Typed 'M' in subjects input field on #subjectsInput
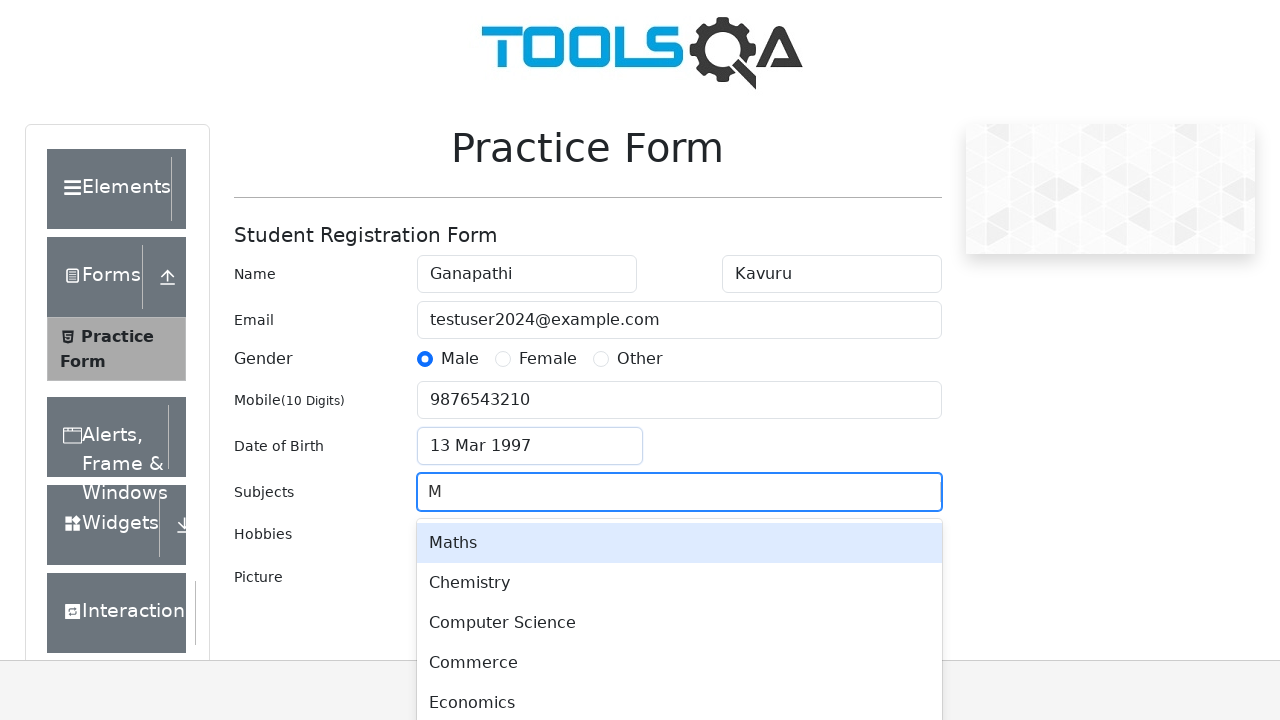

Selected Maths from subject dropdown at (679, 543) on xpath=//div[text()='Maths']
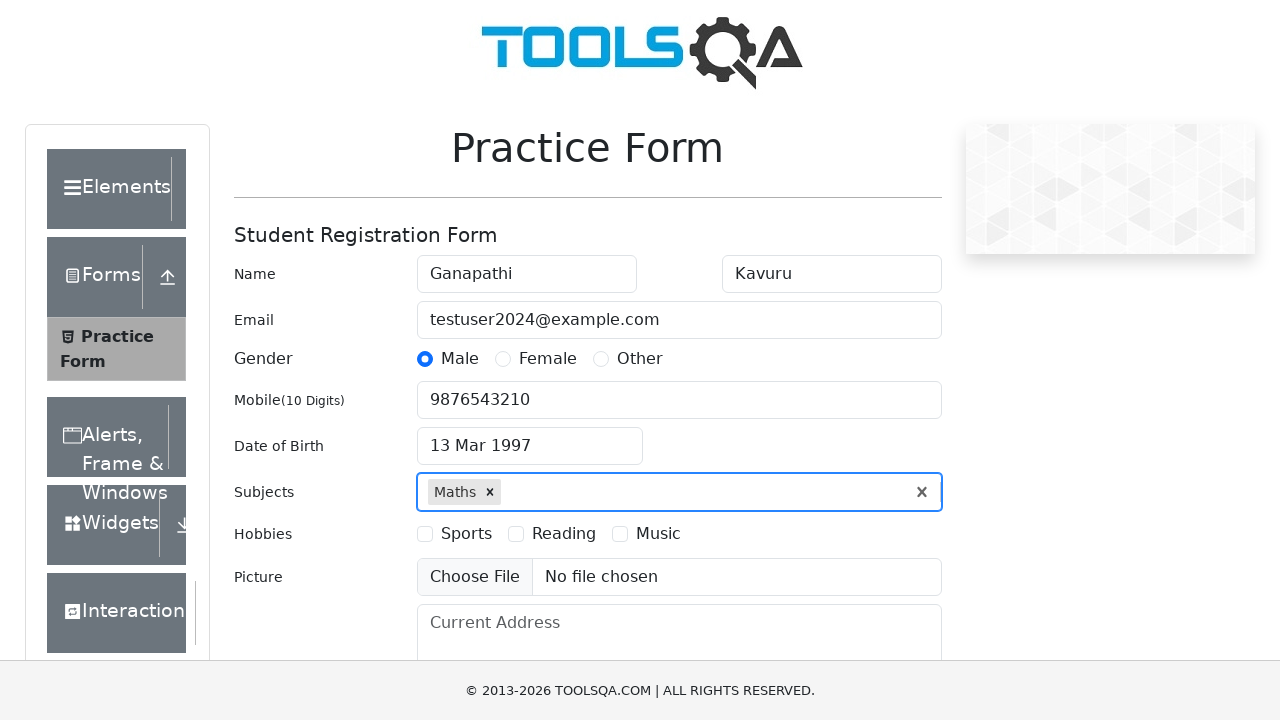

Selected Reading as hobby at (564, 534) on xpath=//label[text()='Reading']
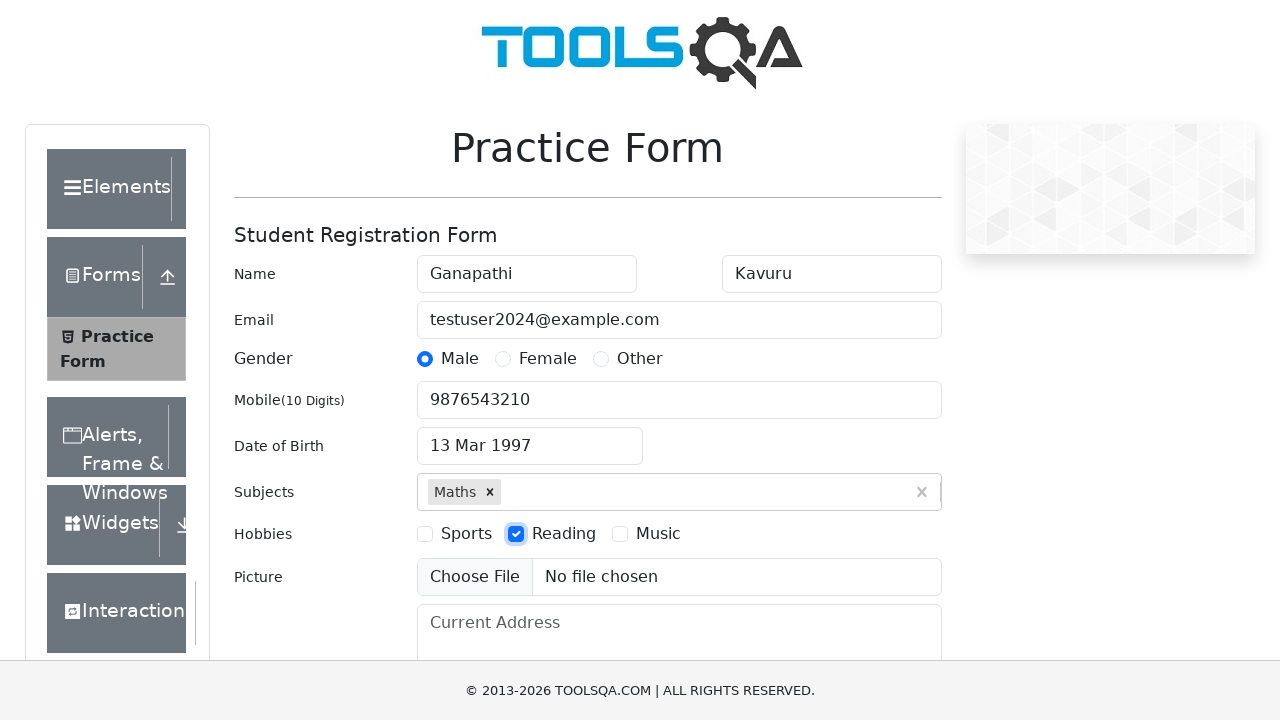

Filled current address with '123 Test Street, Test City' on #currentAddress
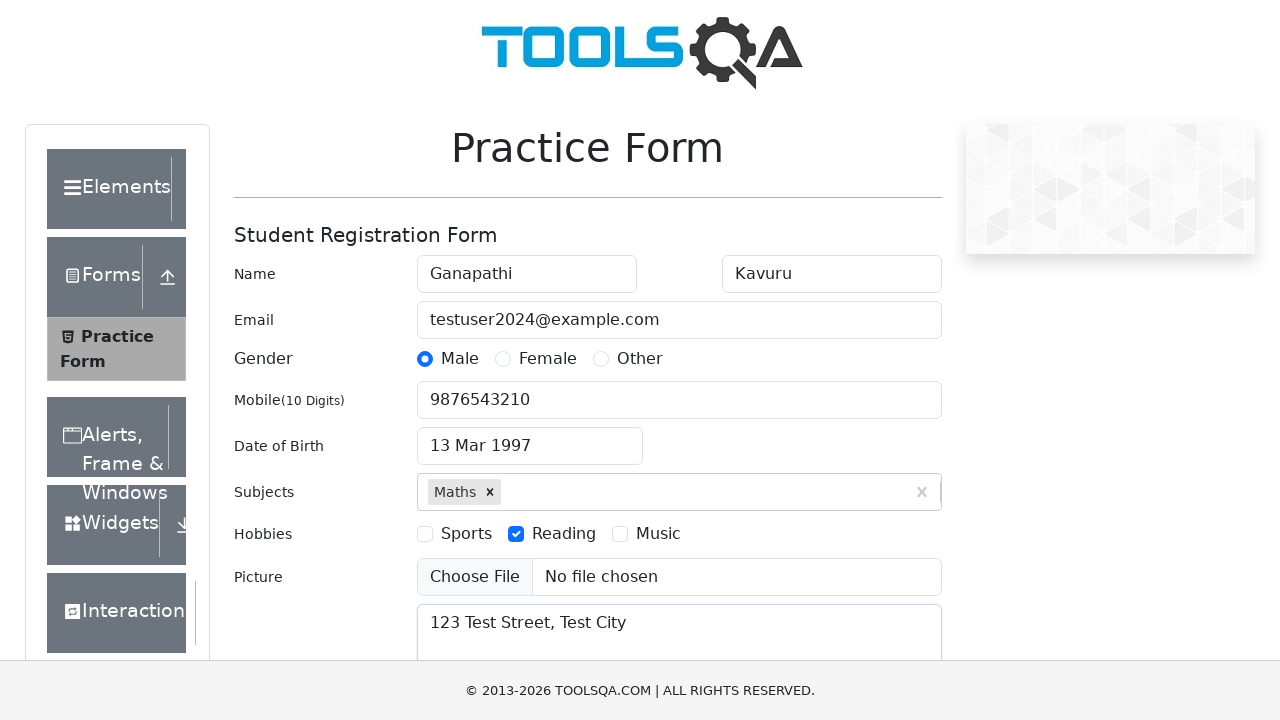

Clicked on state dropdown at (527, 437) on #state
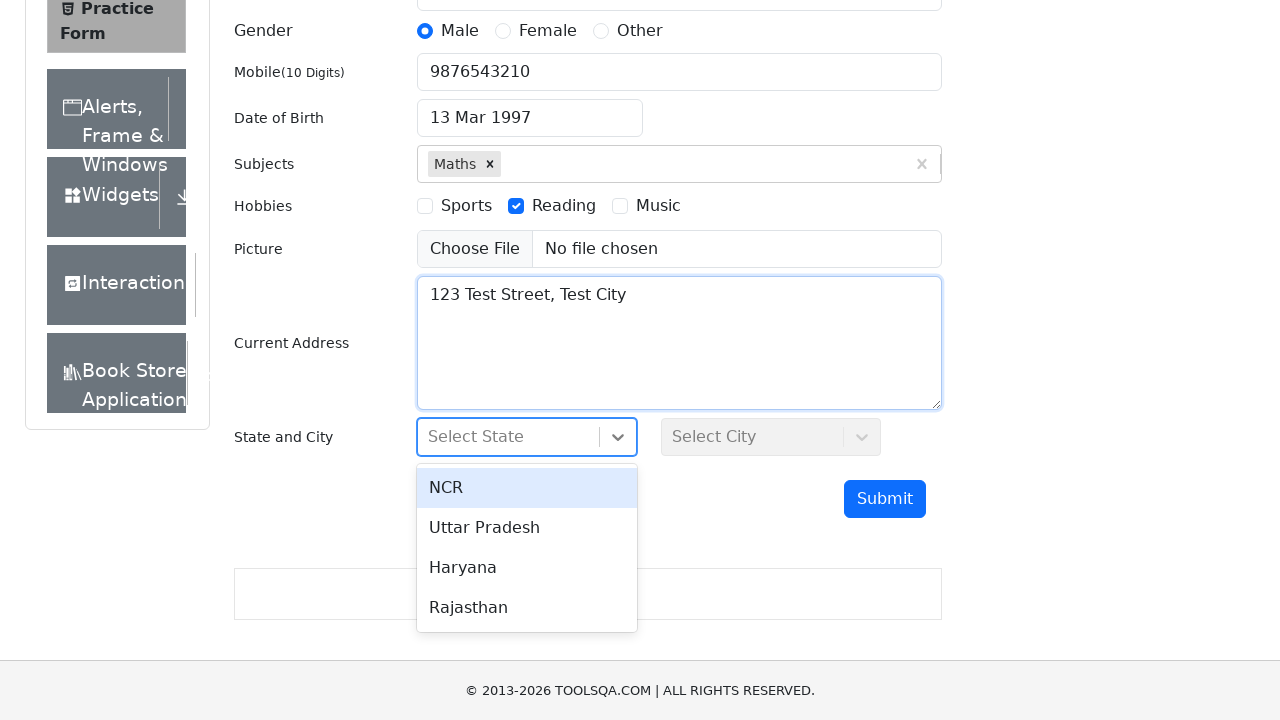

Selected Uttar Pradesh as state at (527, 528) on xpath=//div[text()='Uttar Pradesh']
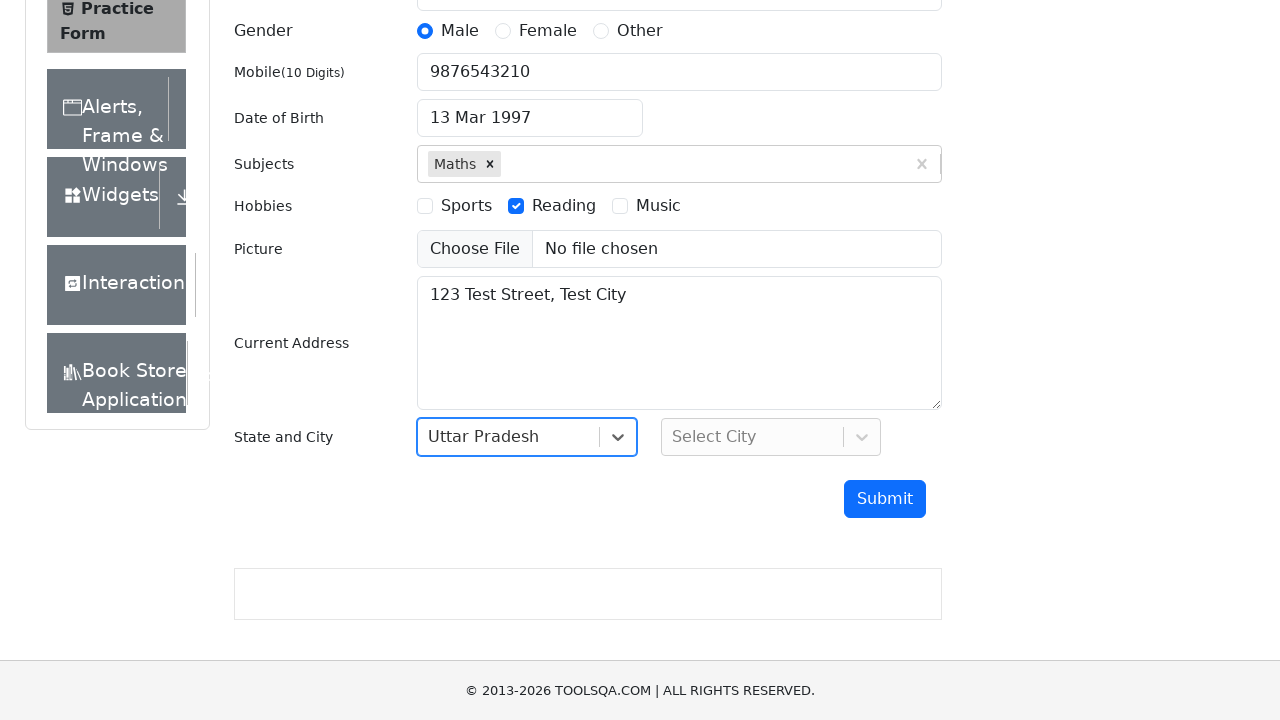

Clicked on city dropdown at (771, 437) on #city
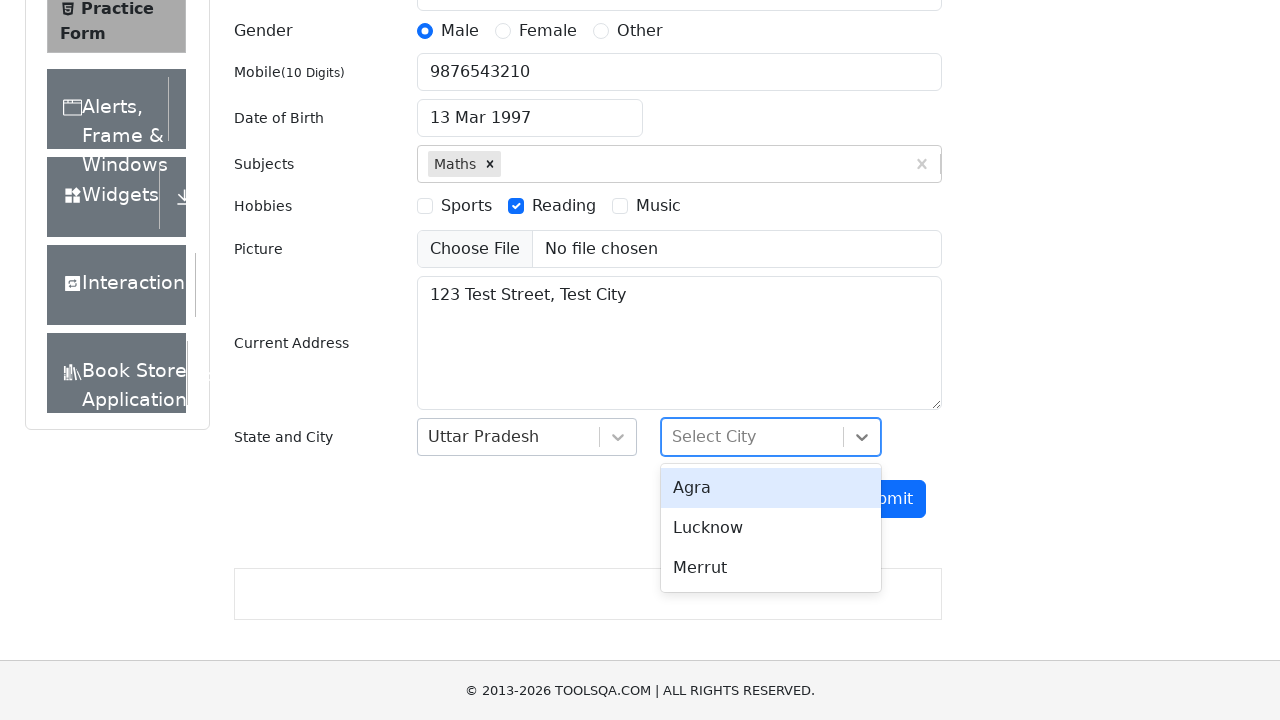

Selected Lucknow as city at (771, 528) on xpath=//div[text()='Lucknow']
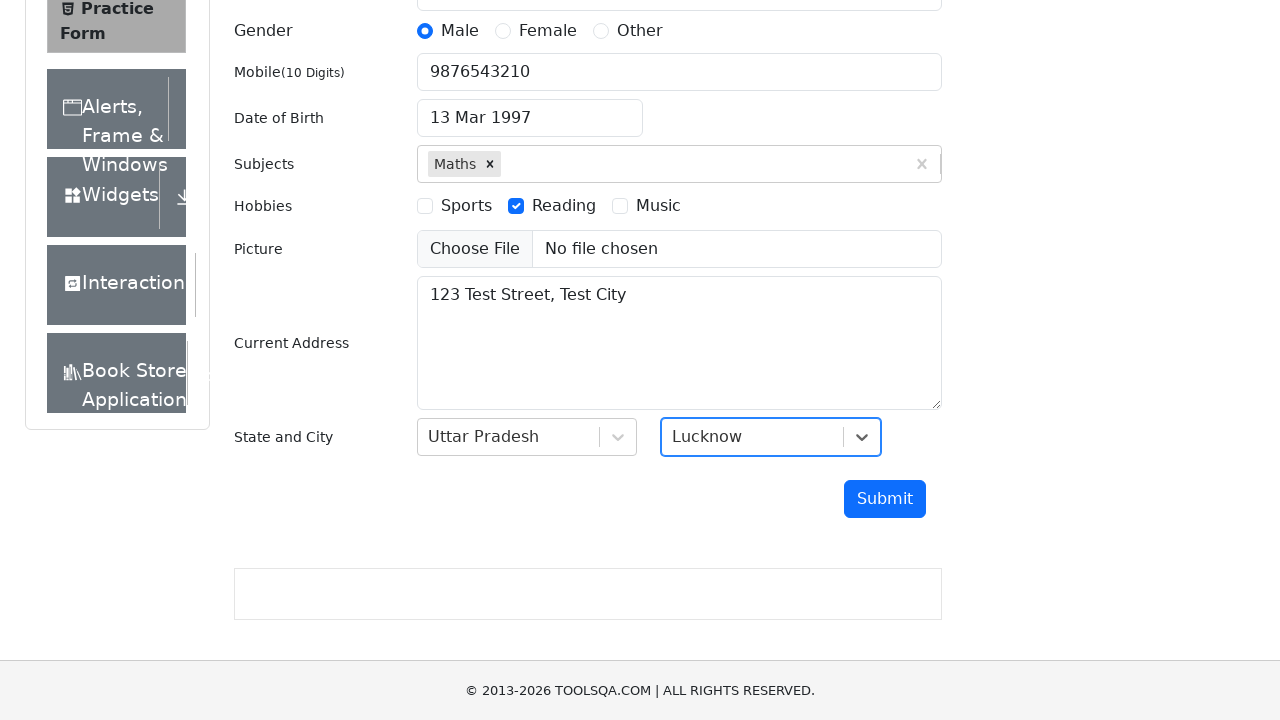

Clicked submit button to complete practice form at (885, 499) on #submit
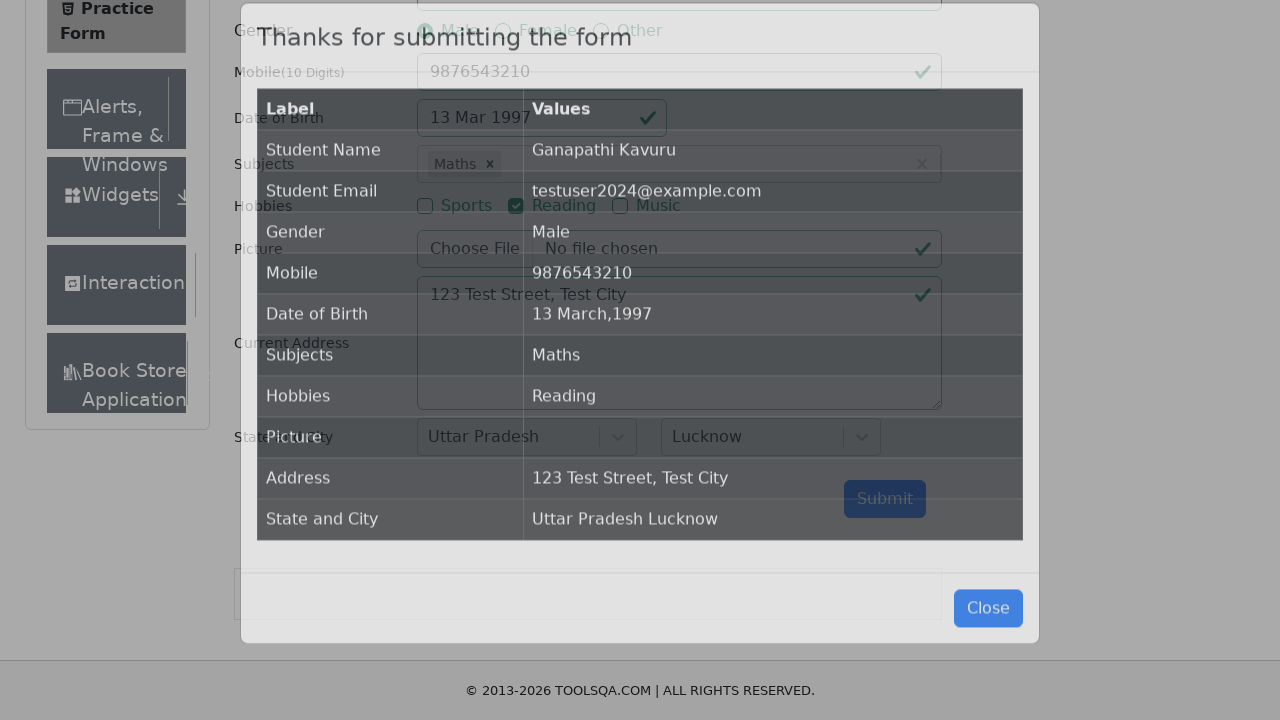

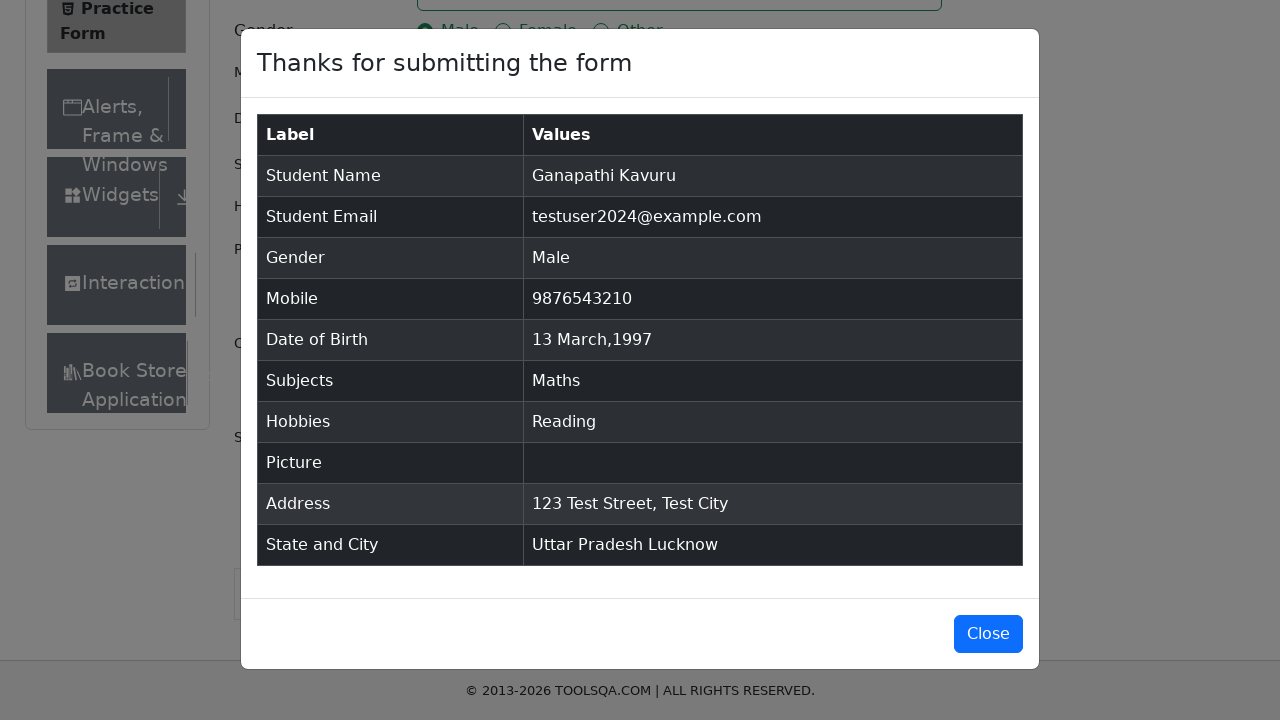